Tests e-commerce functionality by searching for products, adding a specific item to cart, and proceeding through checkout

Starting URL: https://rahulshettyacademy.com/seleniumPractise/#/

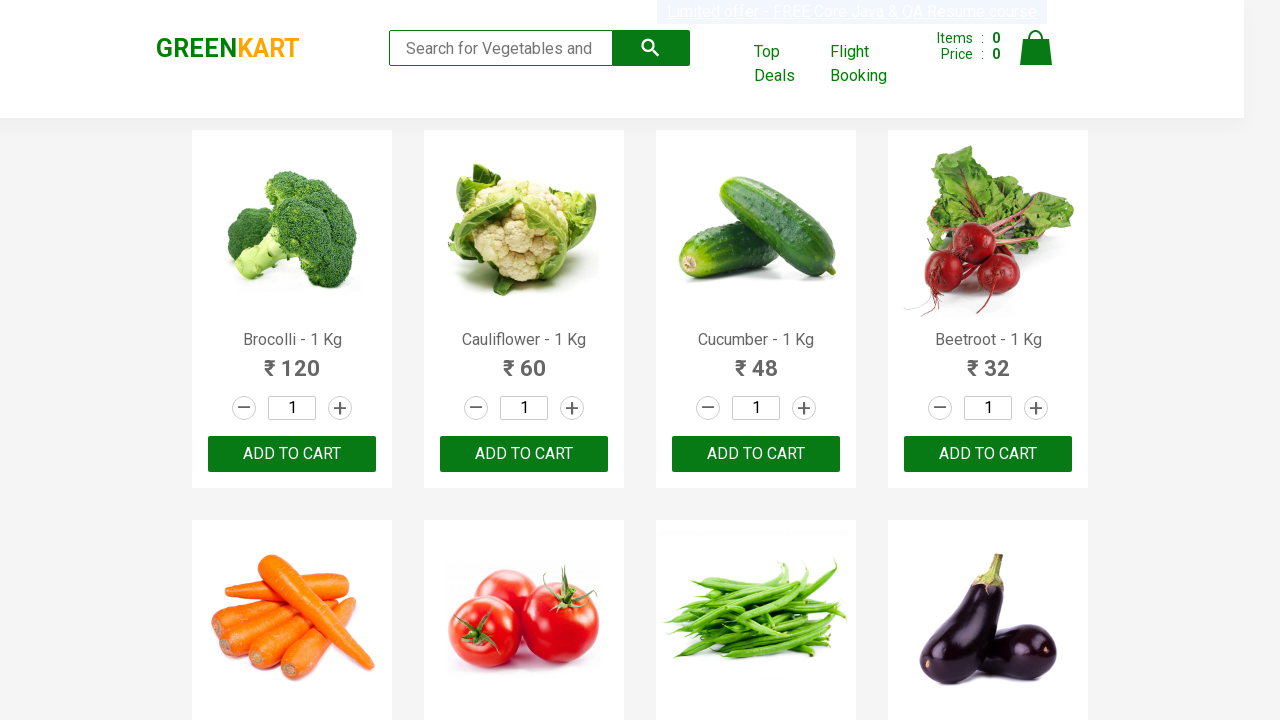

Filled search field with 'ca' on .search-keyword
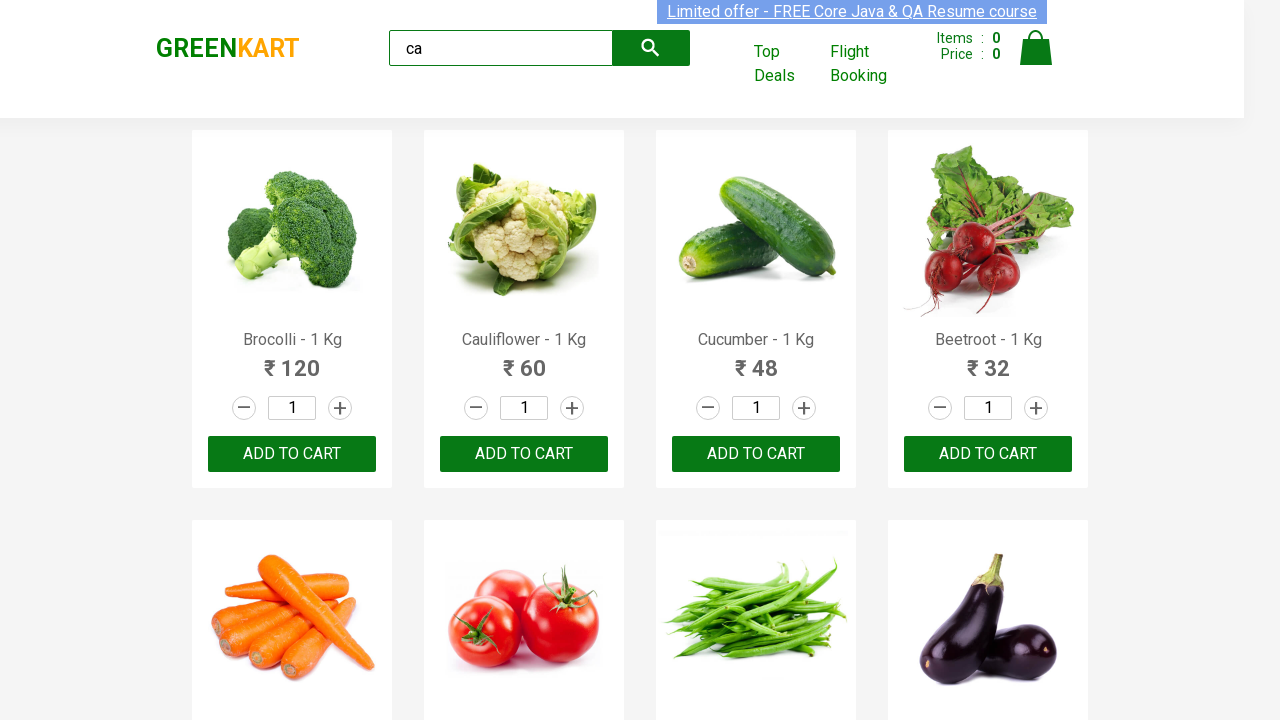

Waited 2 seconds for products to filter
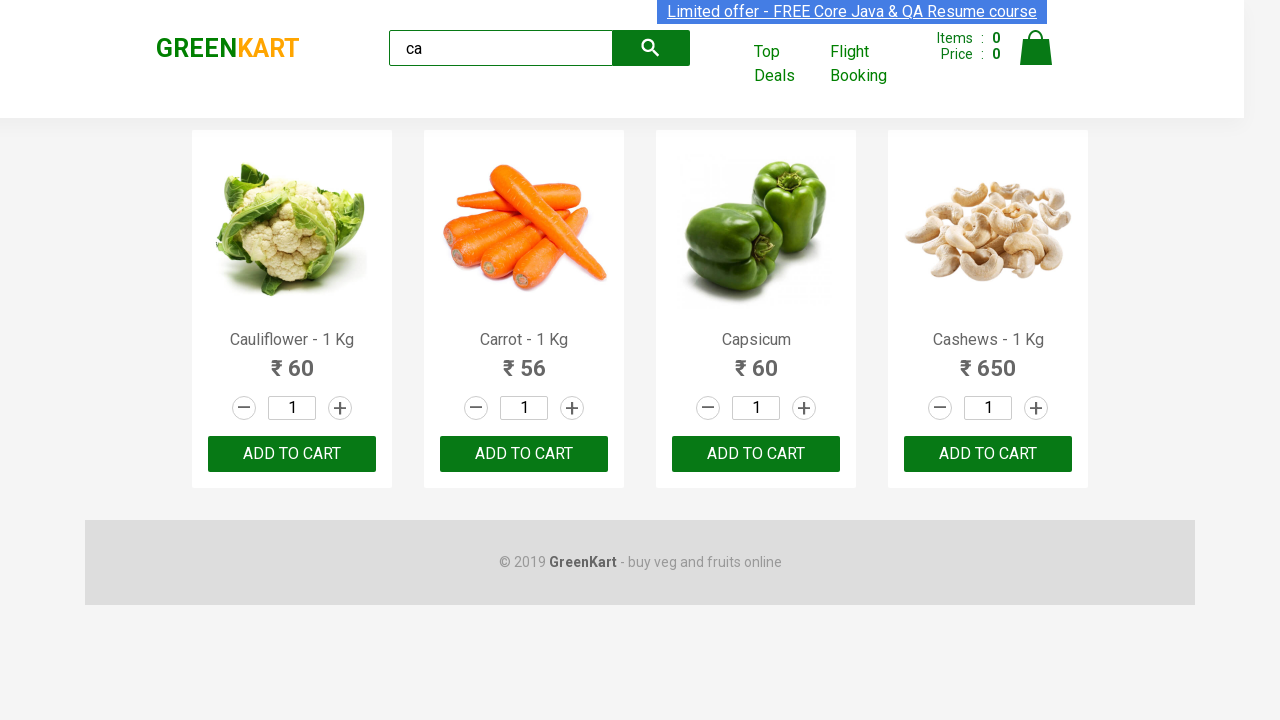

Retrieved list of product elements
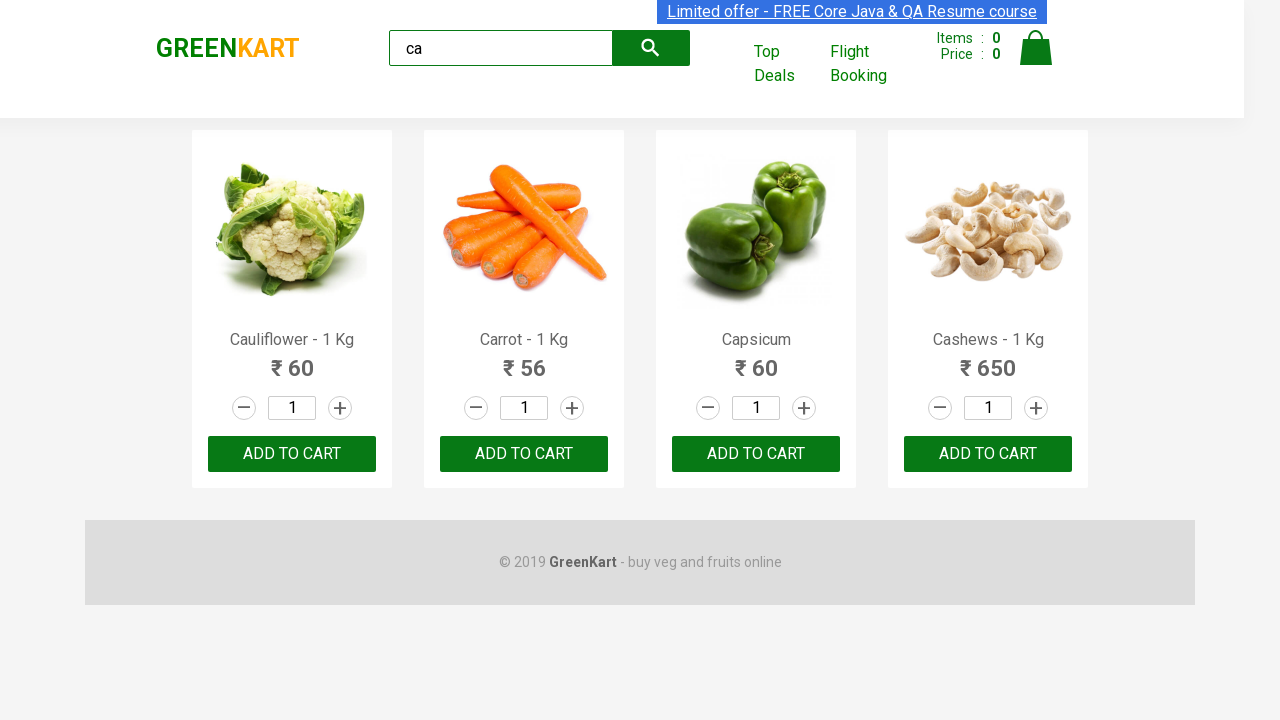

Retrieved product name: 'Cauliflower - 1 Kg'
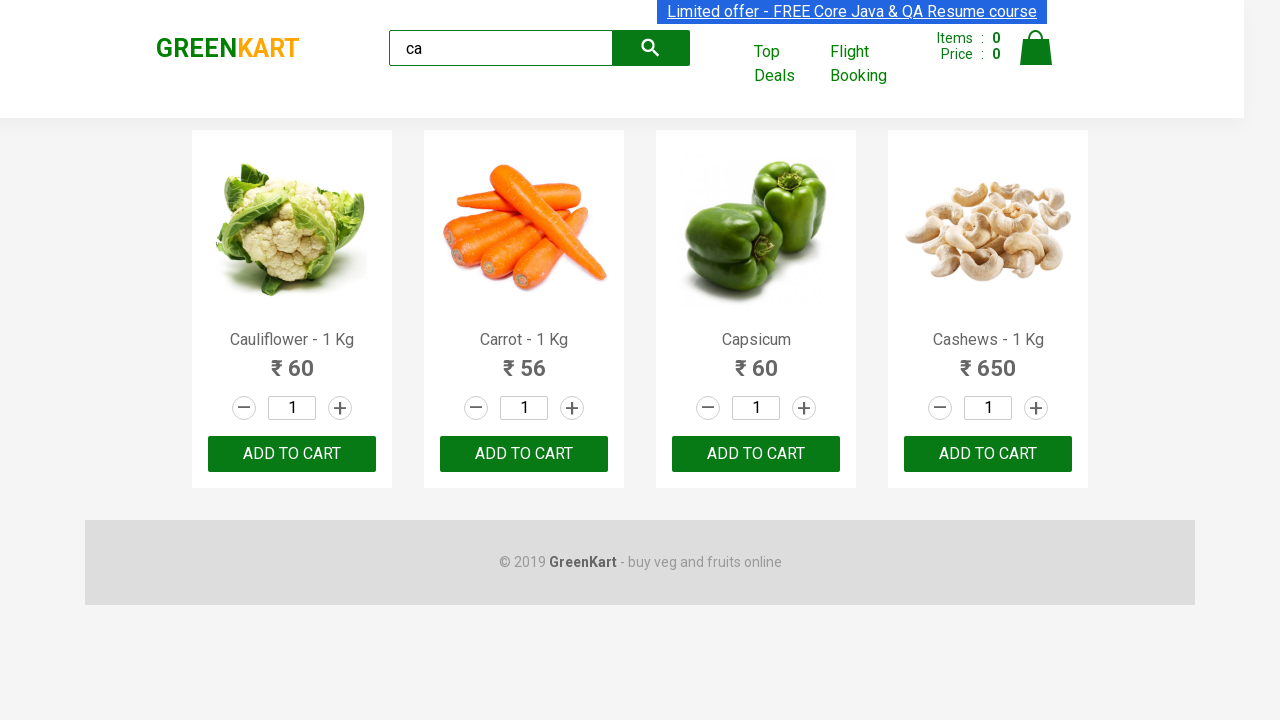

Retrieved product name: 'Carrot - 1 Kg'
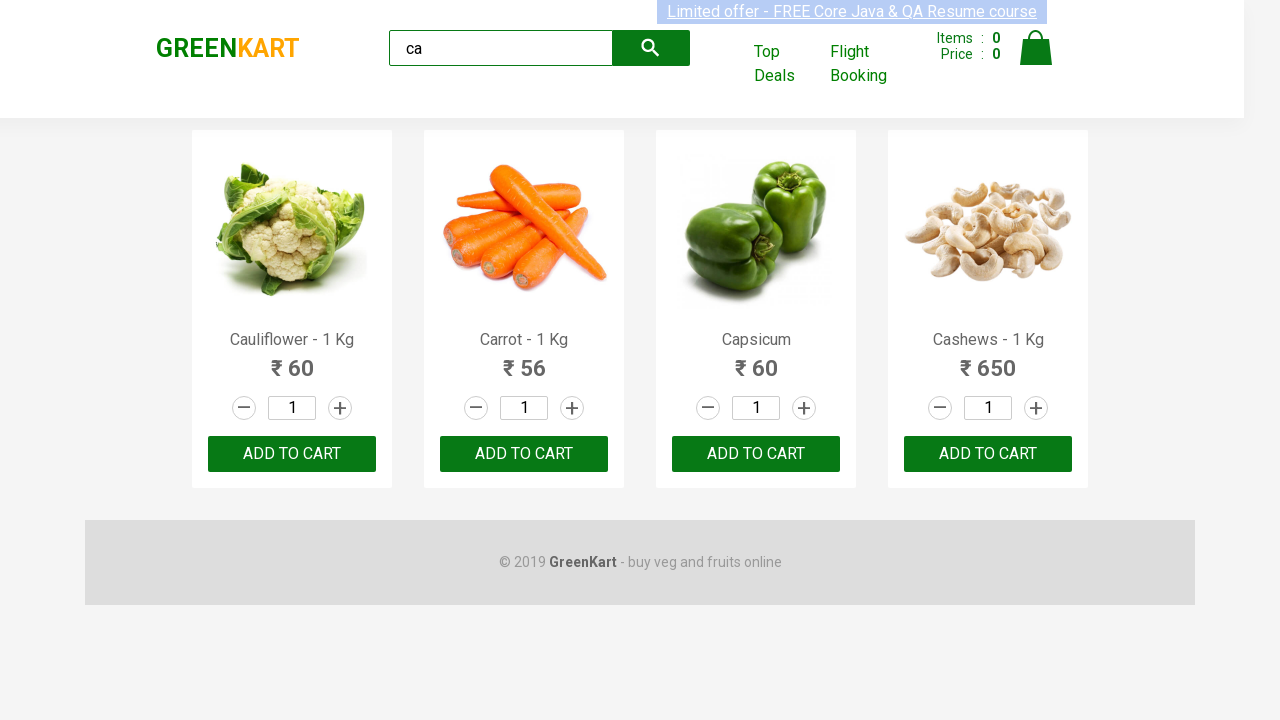

Retrieved product name: 'Capsicum'
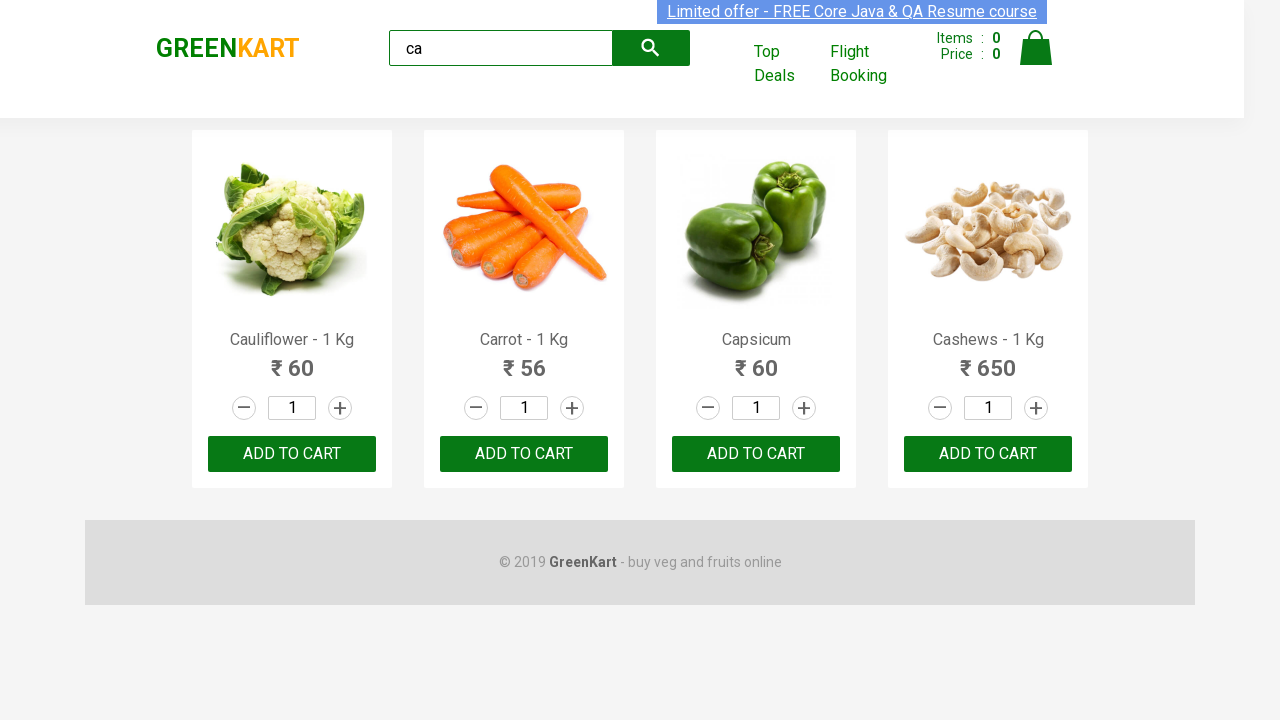

Retrieved product name: 'Cashews - 1 Kg'
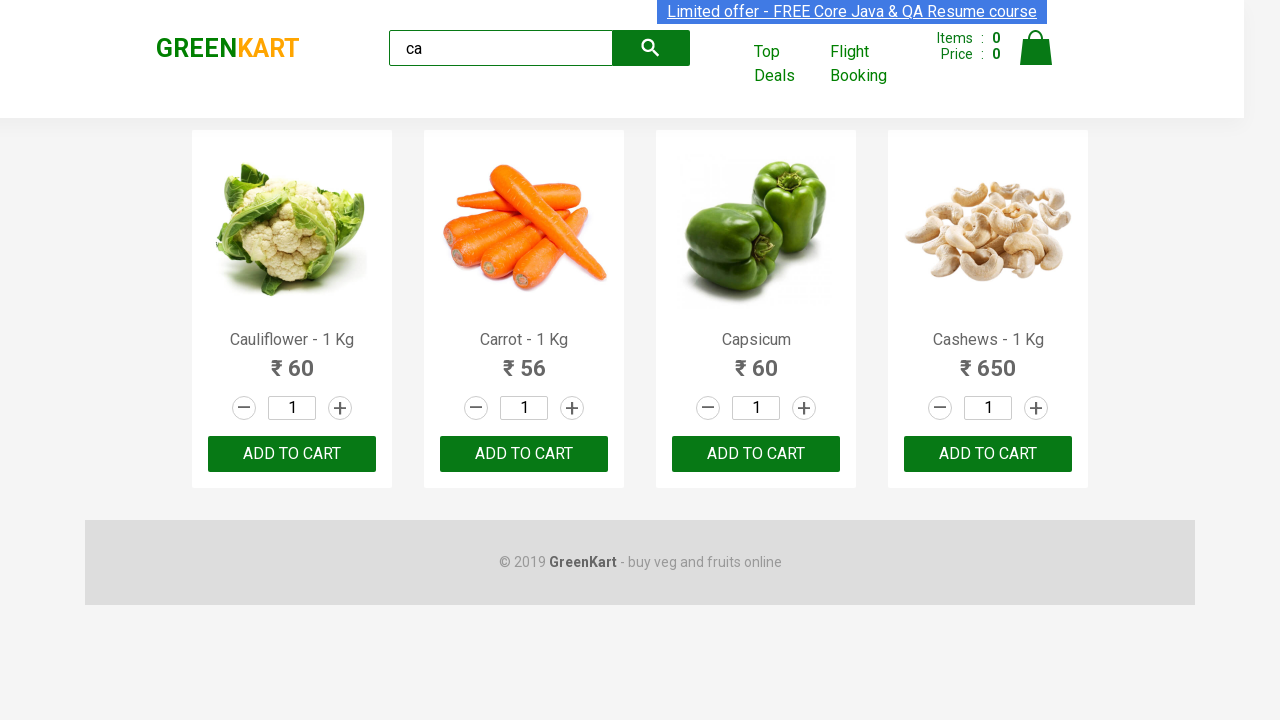

Clicked ADD TO CART button for Cashews product at (988, 454) on .products .product >> nth=3 >> button
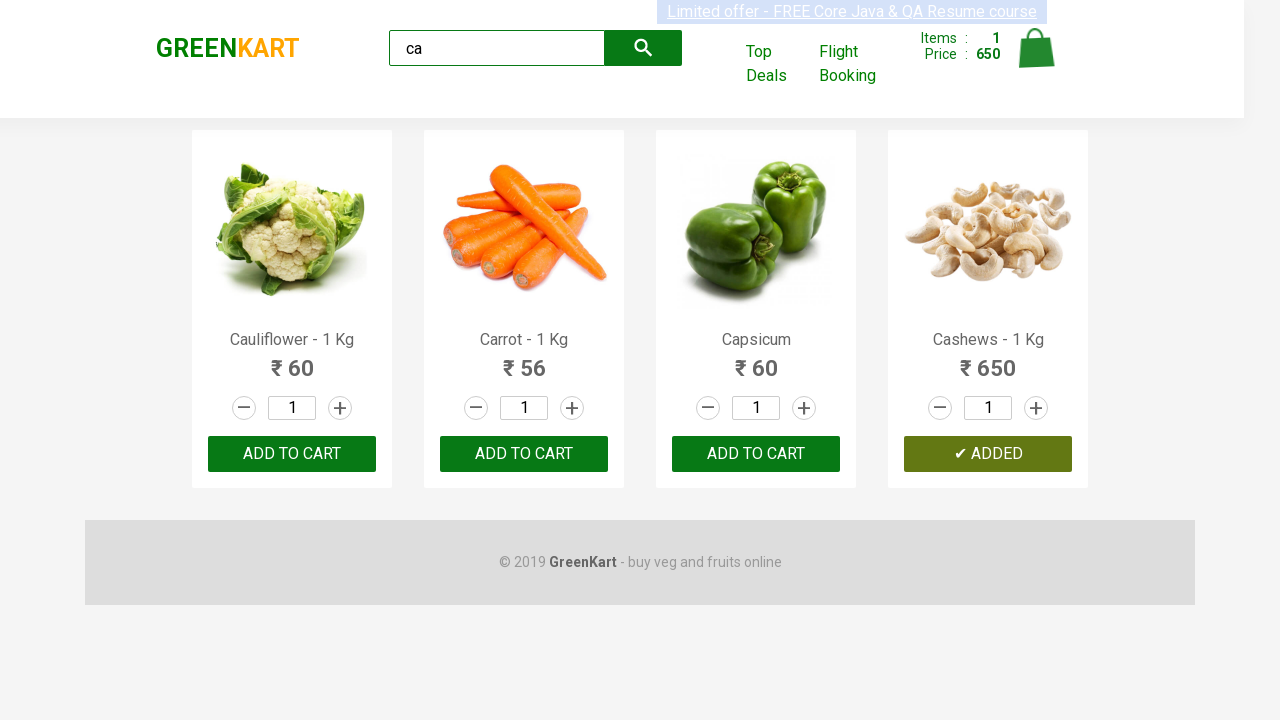

Clicked cart icon to view cart at (1036, 48) on .cart-icon > img
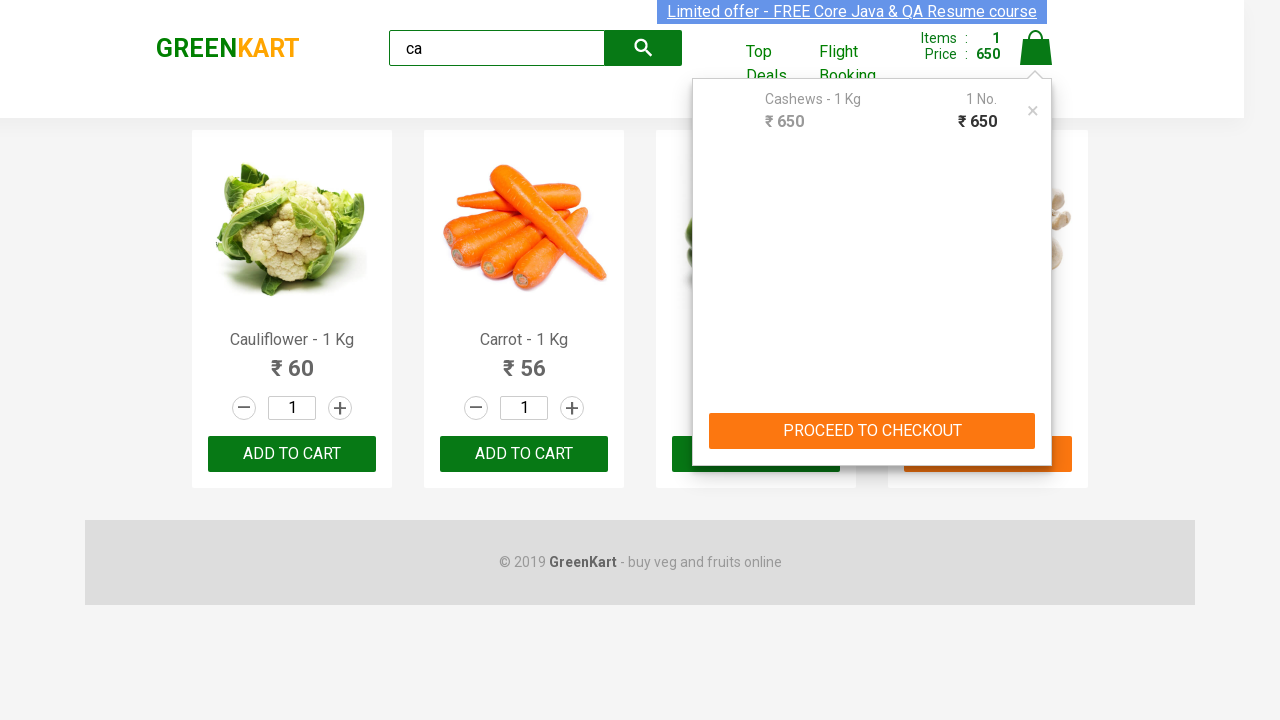

Clicked PROCEED TO CHECKOUT button at (872, 431) on text=PROCEED TO CHECKOUT
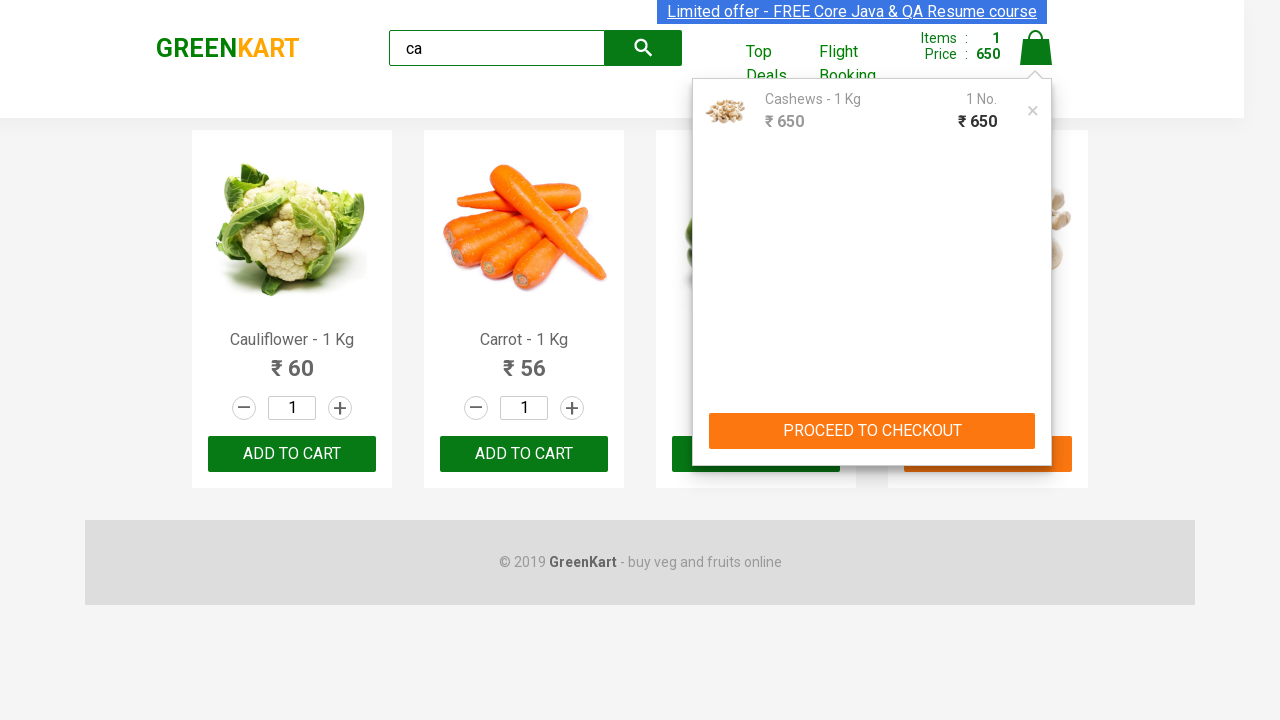

Clicked Place Order button at (1036, 420) on text=Place Order
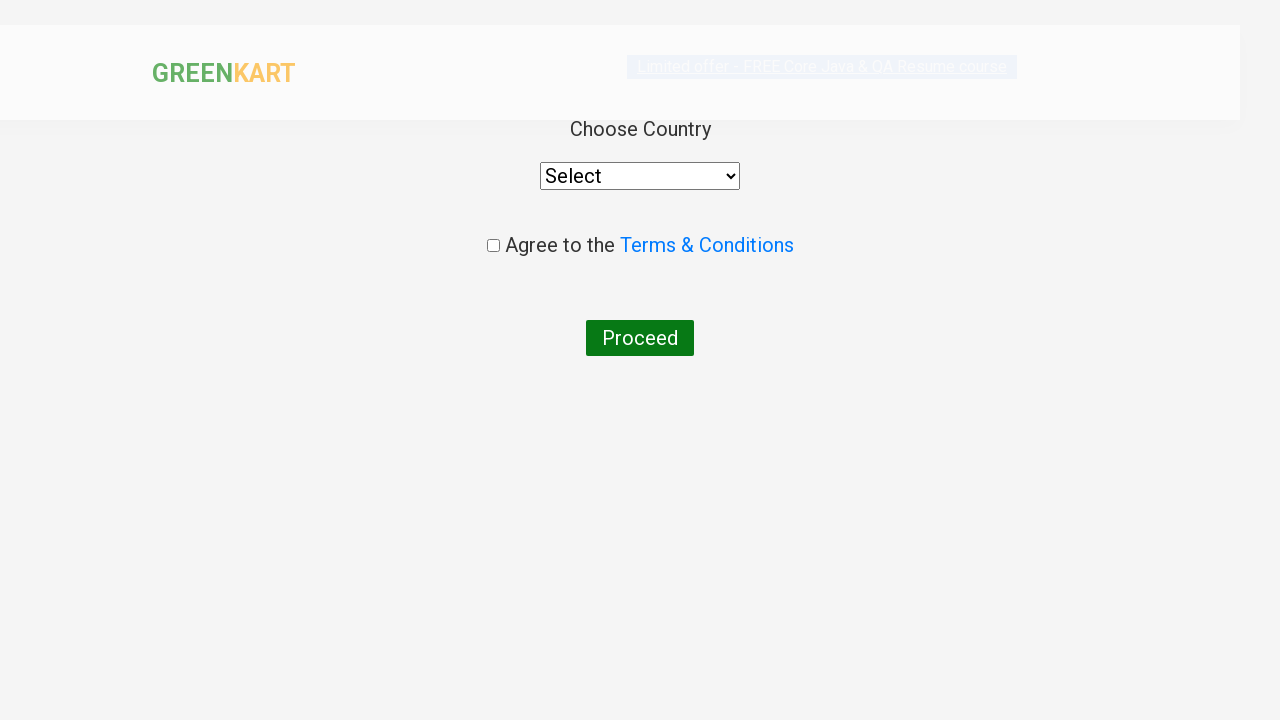

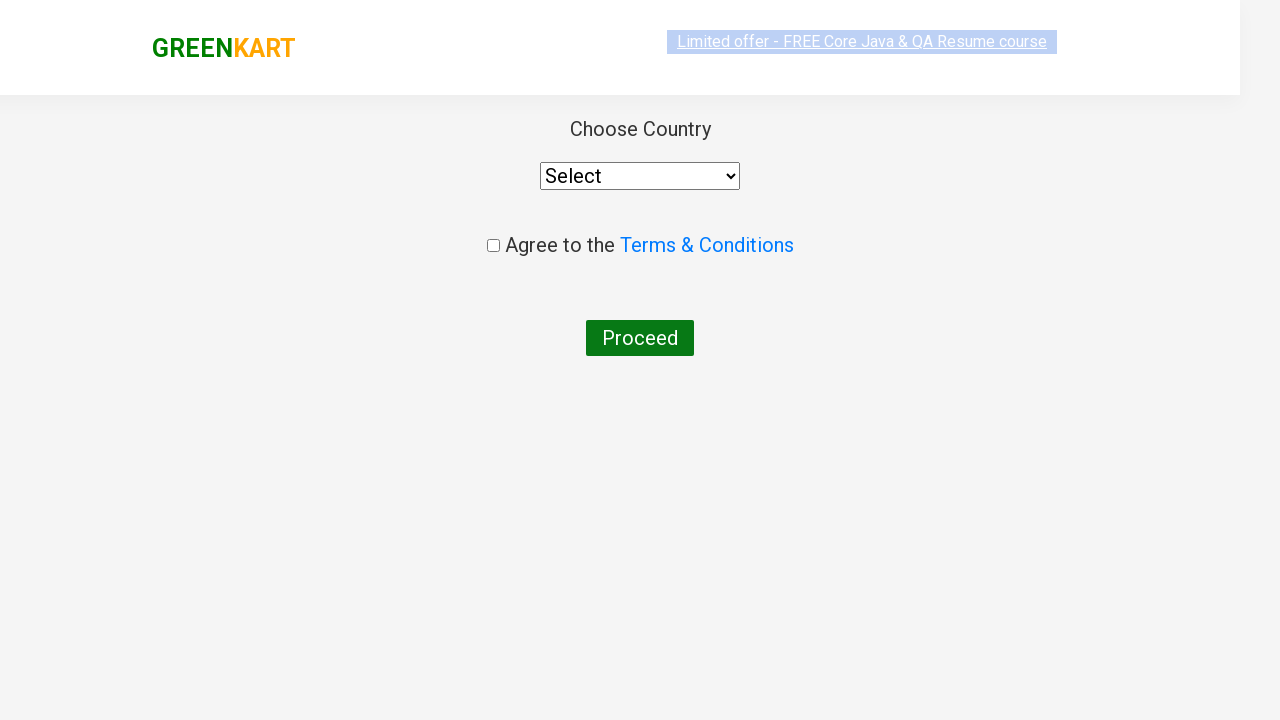